Navigates to the Flag Poles page via dropdown menu and verifies the page title matches expected value.

Starting URL: https://www.glendale.com

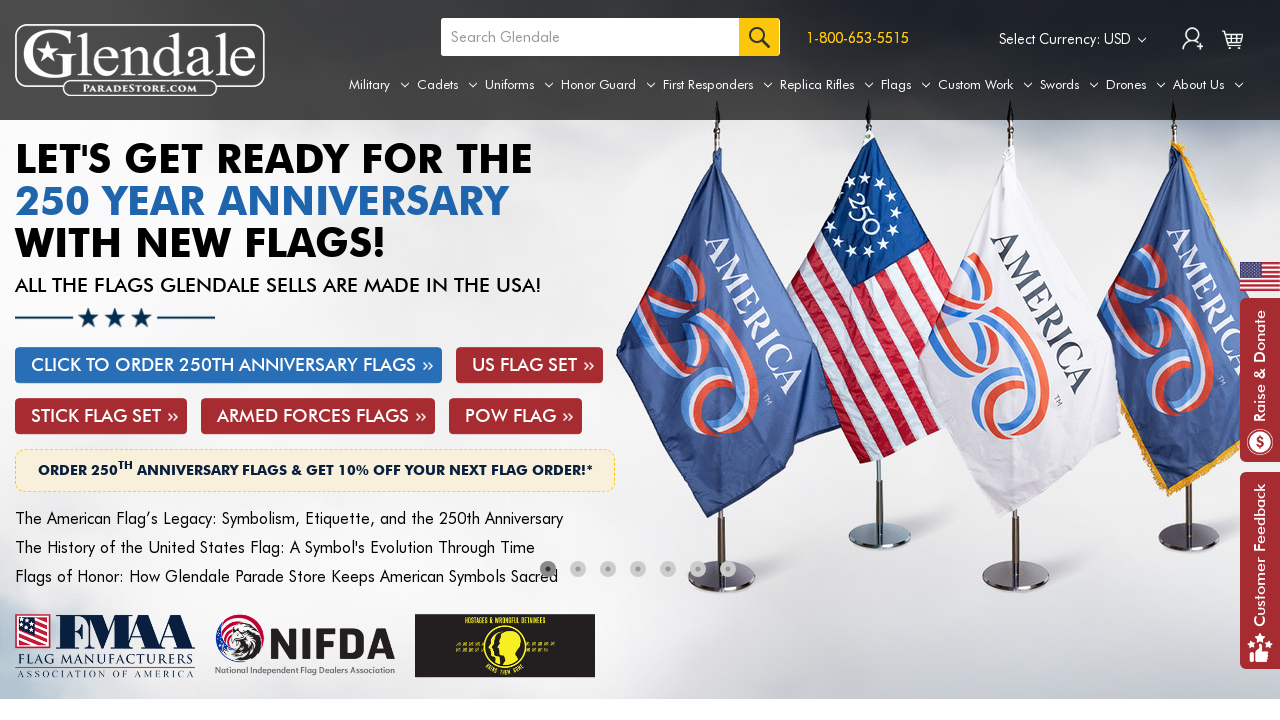

Hovered over the Flags tab to reveal dropdown menu at (906, 85) on a[aria-label='Flags']
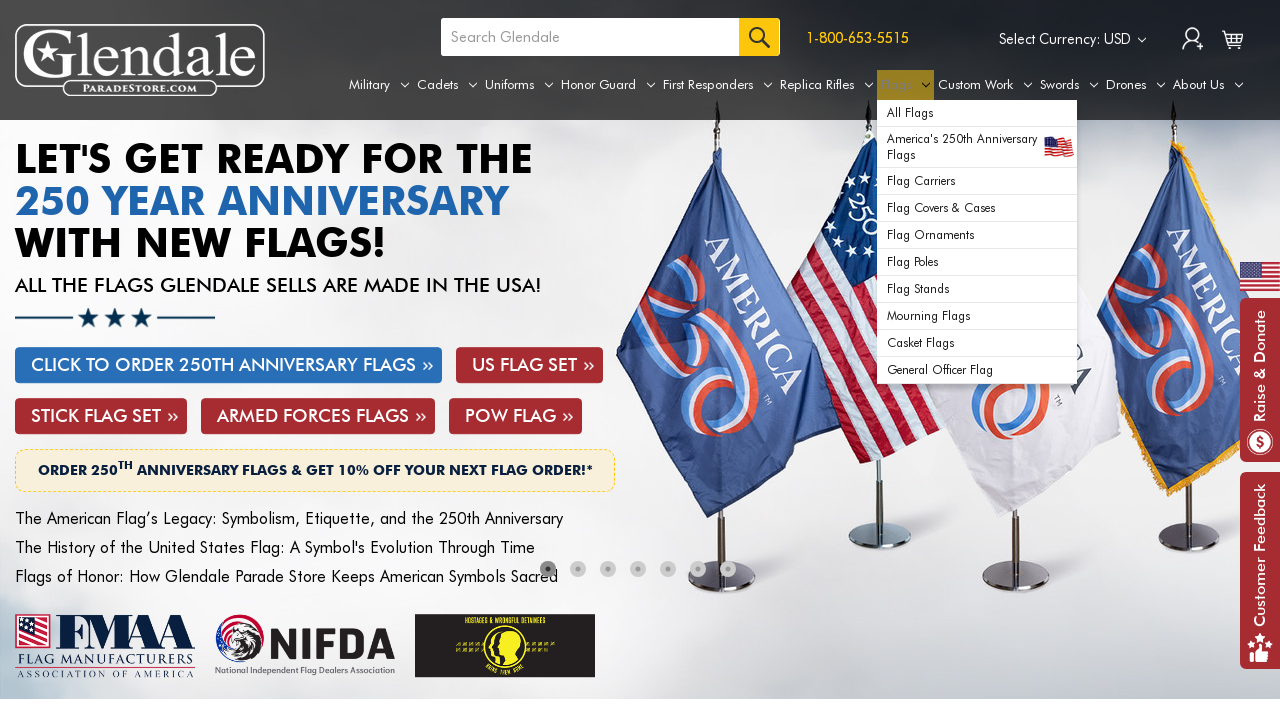

Located dropdown menu items
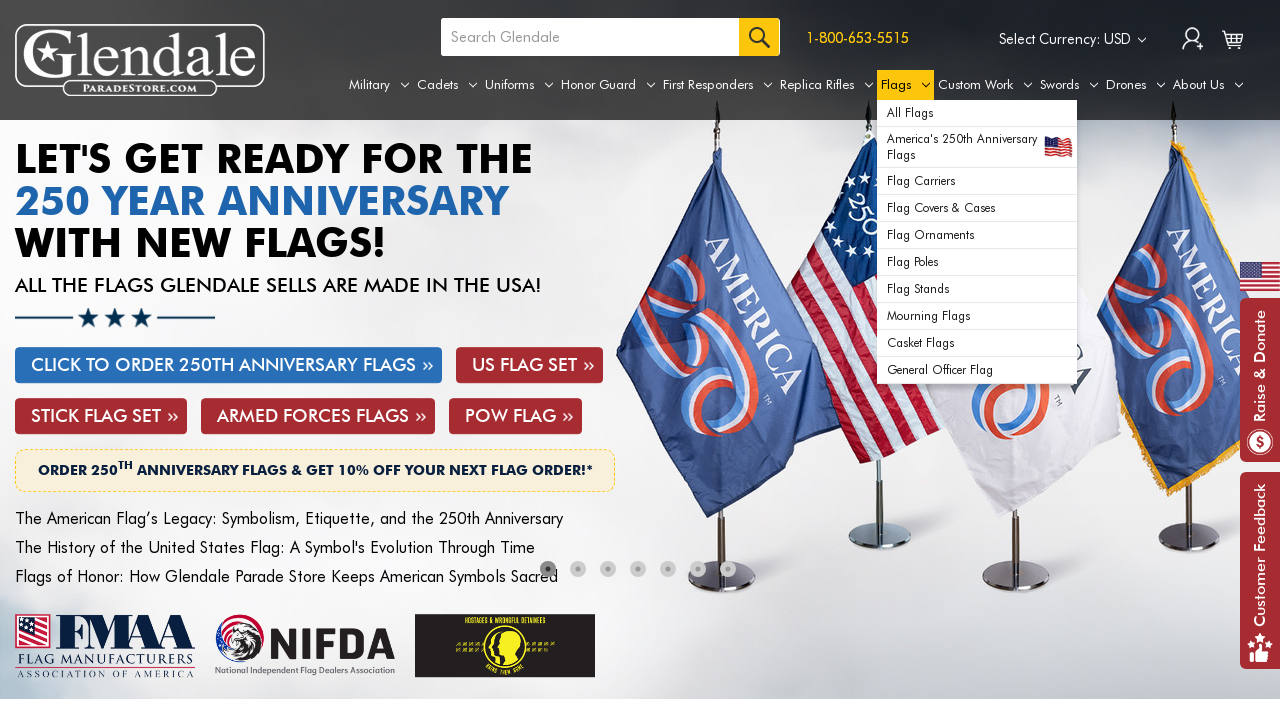

Clicked the 6th dropdown item (Flag Poles page) at (977, 262) on xpath=//div[@id='navPages-25']/ul[@class='navPage-subMenu-list']/li[@class='navP
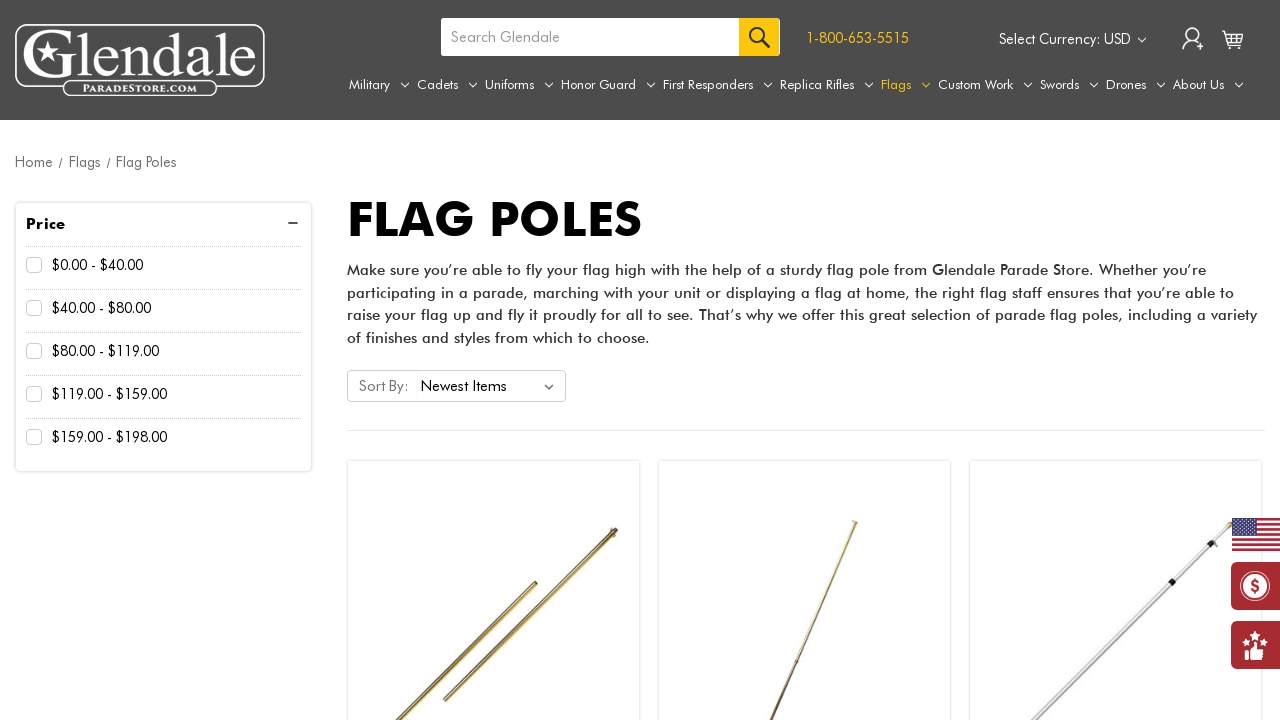

Flag Poles page loaded (DOM content ready)
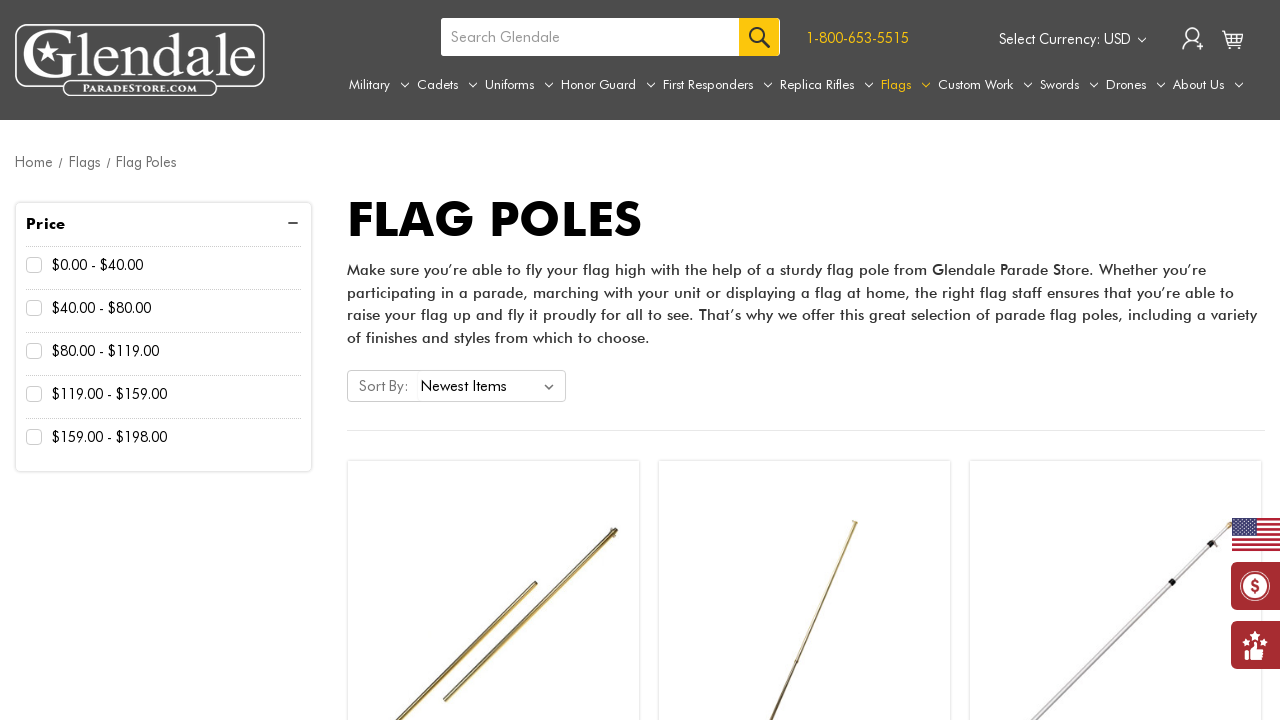

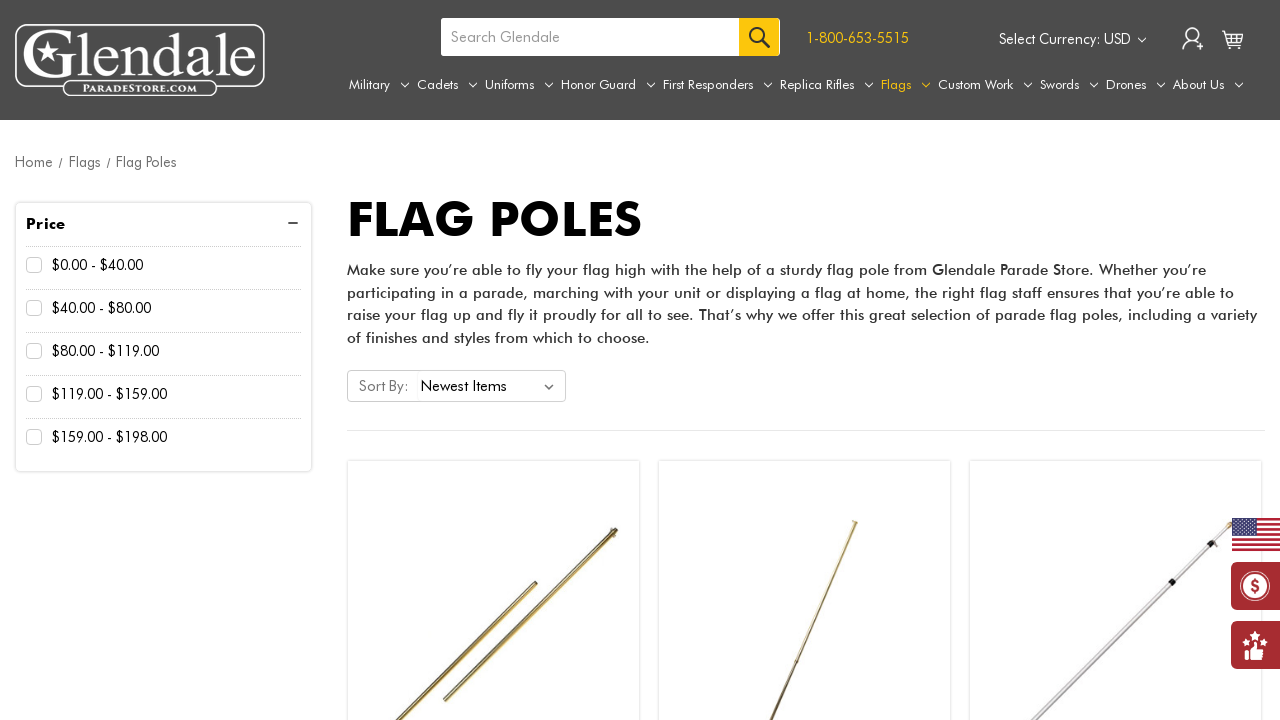